Tests infinite scroll functionality on CoinMarketCap by scrolling to the bottom of the page until all cryptocurrency listings are loaded, verifying that the table content appears.

Starting URL: https://coinmarketcap.com/

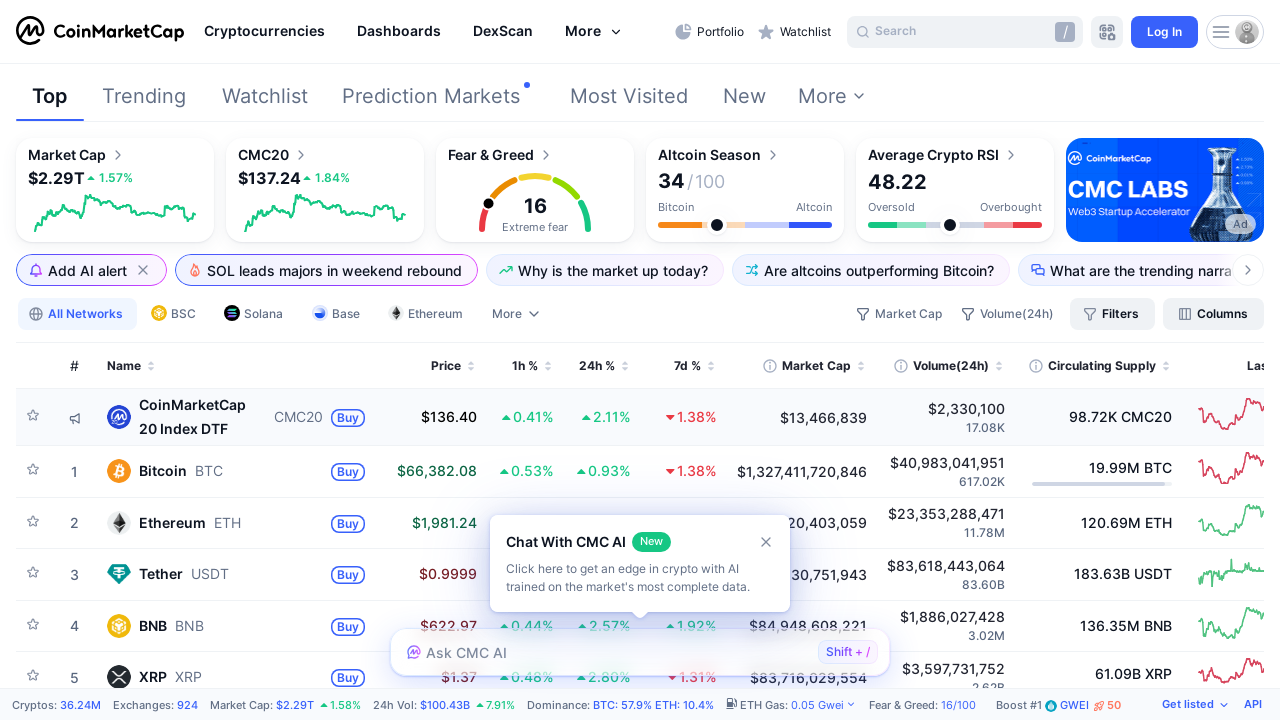

Waited for cryptocurrency table rows to load initially
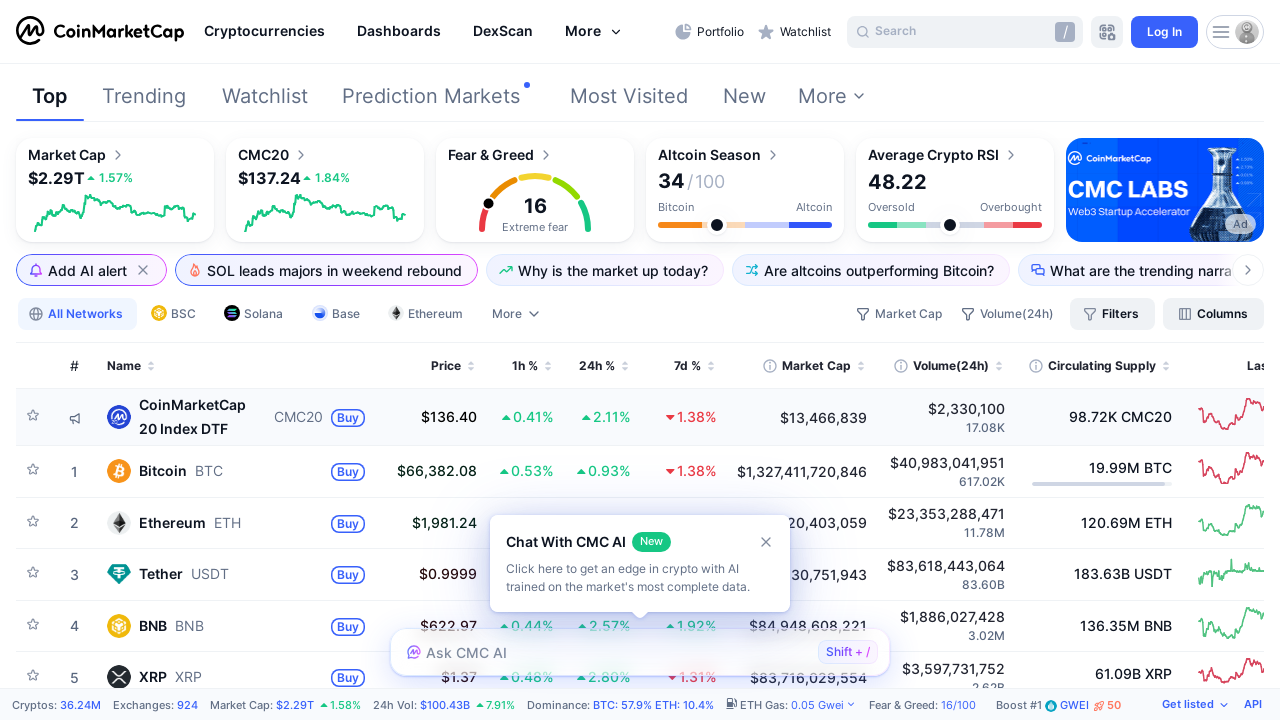

Retrieved initial scroll height of the page
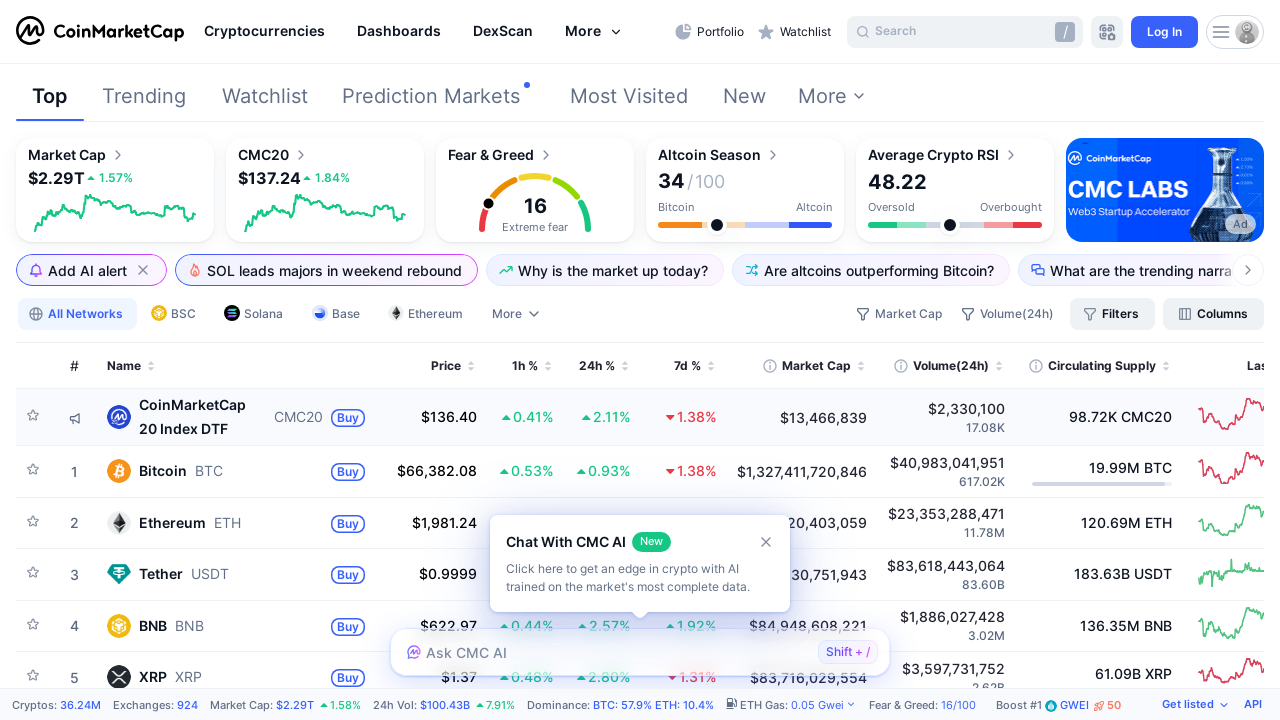

Scrolled to the bottom of the page
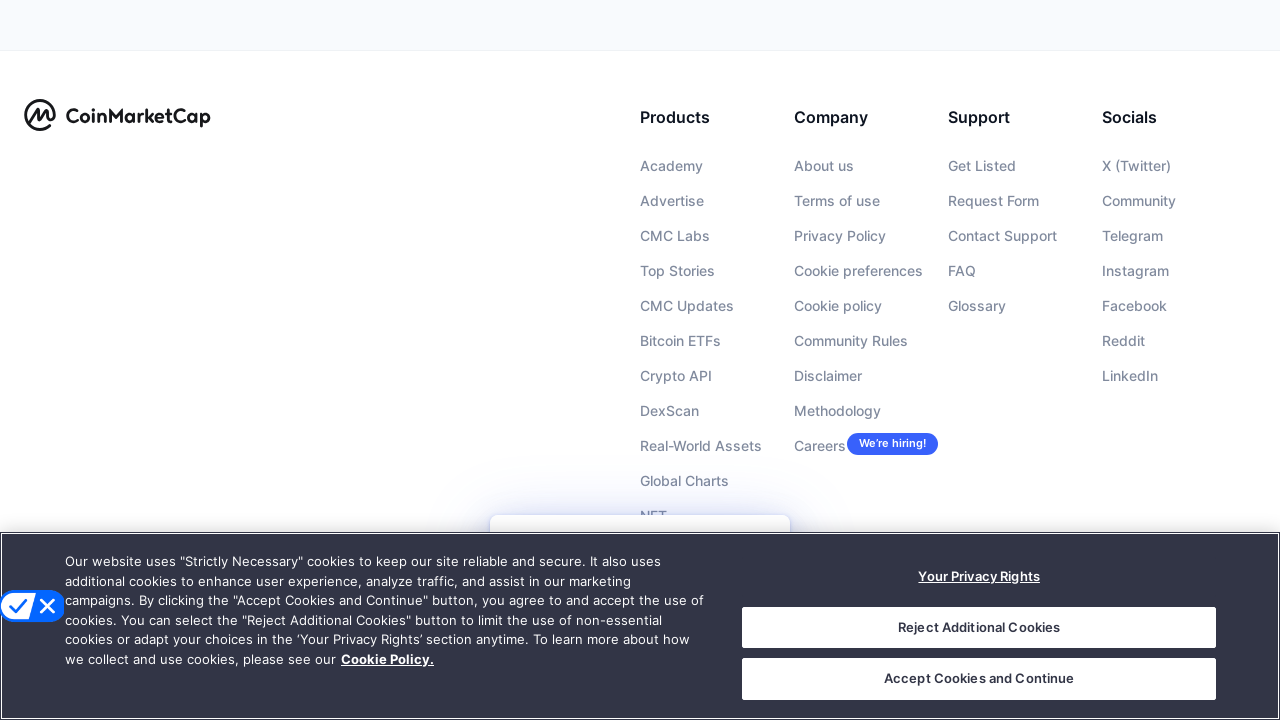

Waited 1 second for new content to load
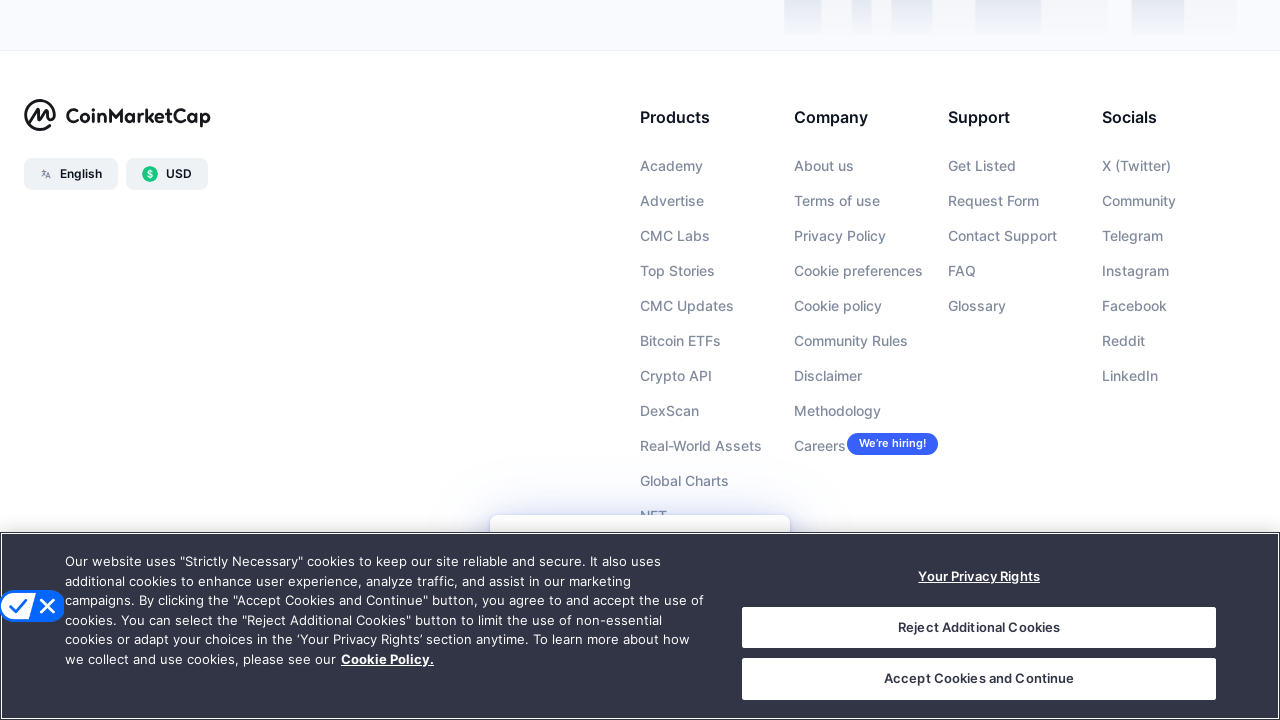

Retrieved updated scroll height of the page
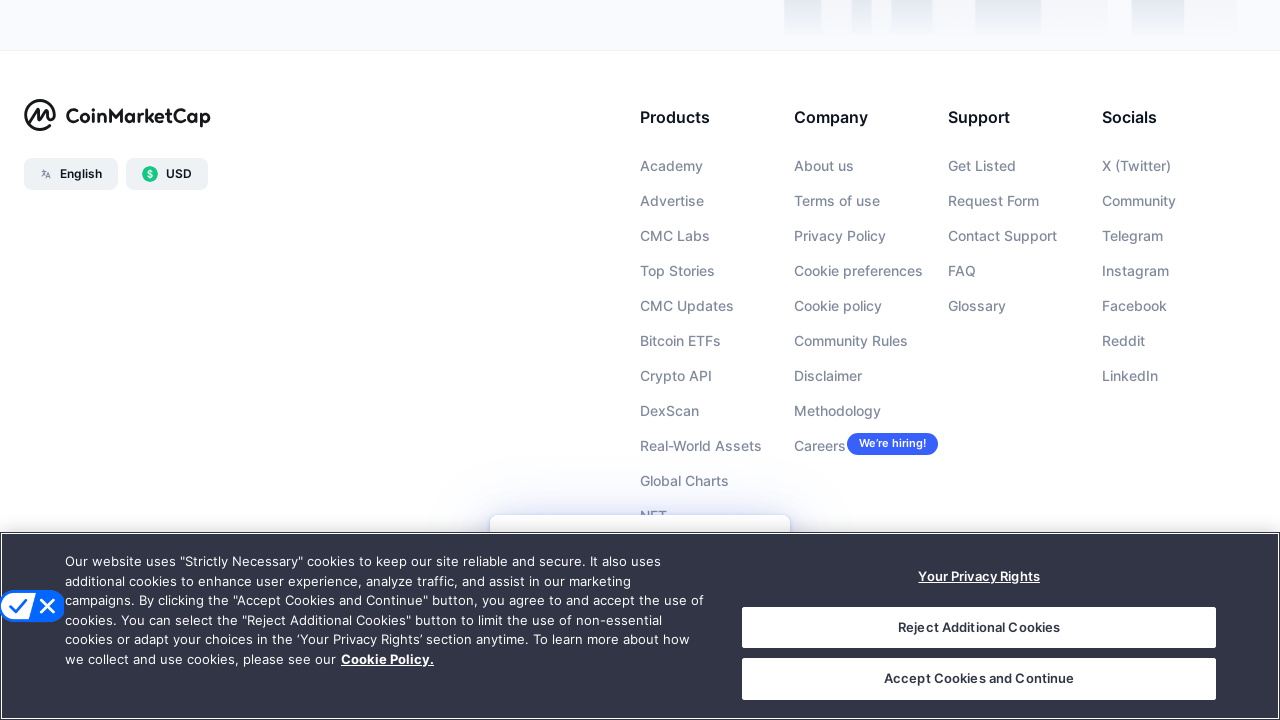

Scrolled to the bottom of the page
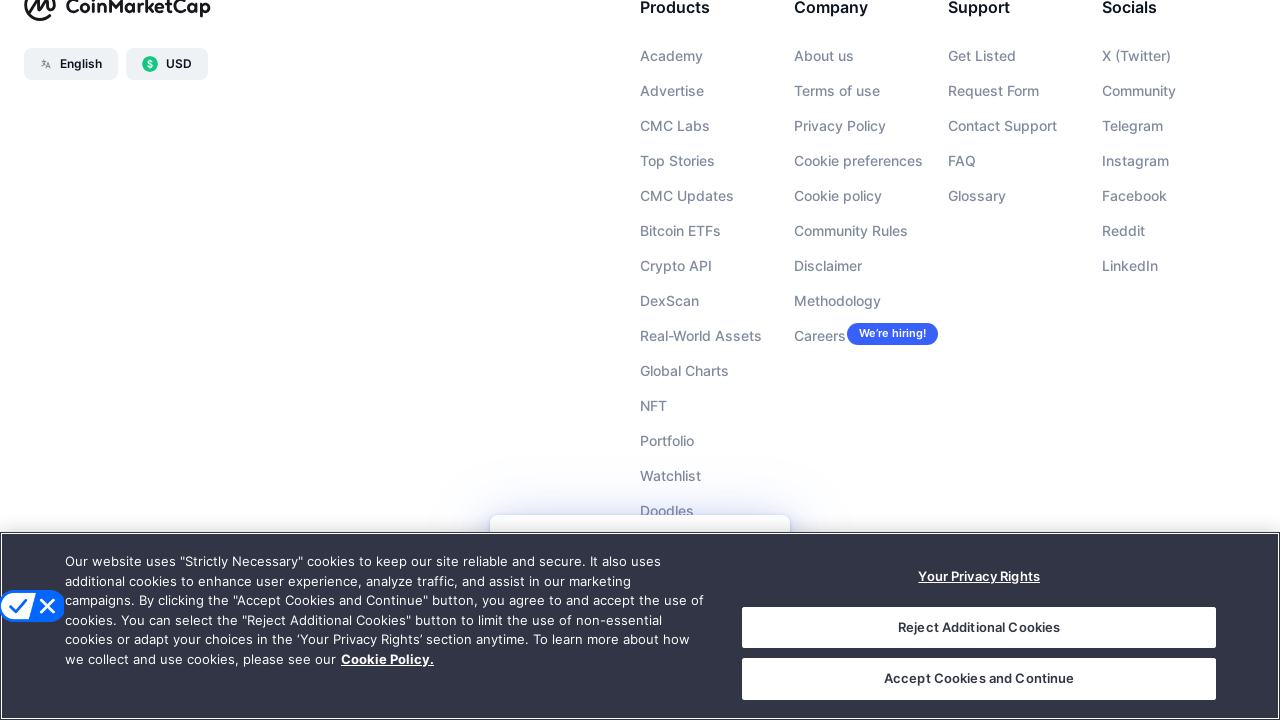

Waited 1 second for new content to load
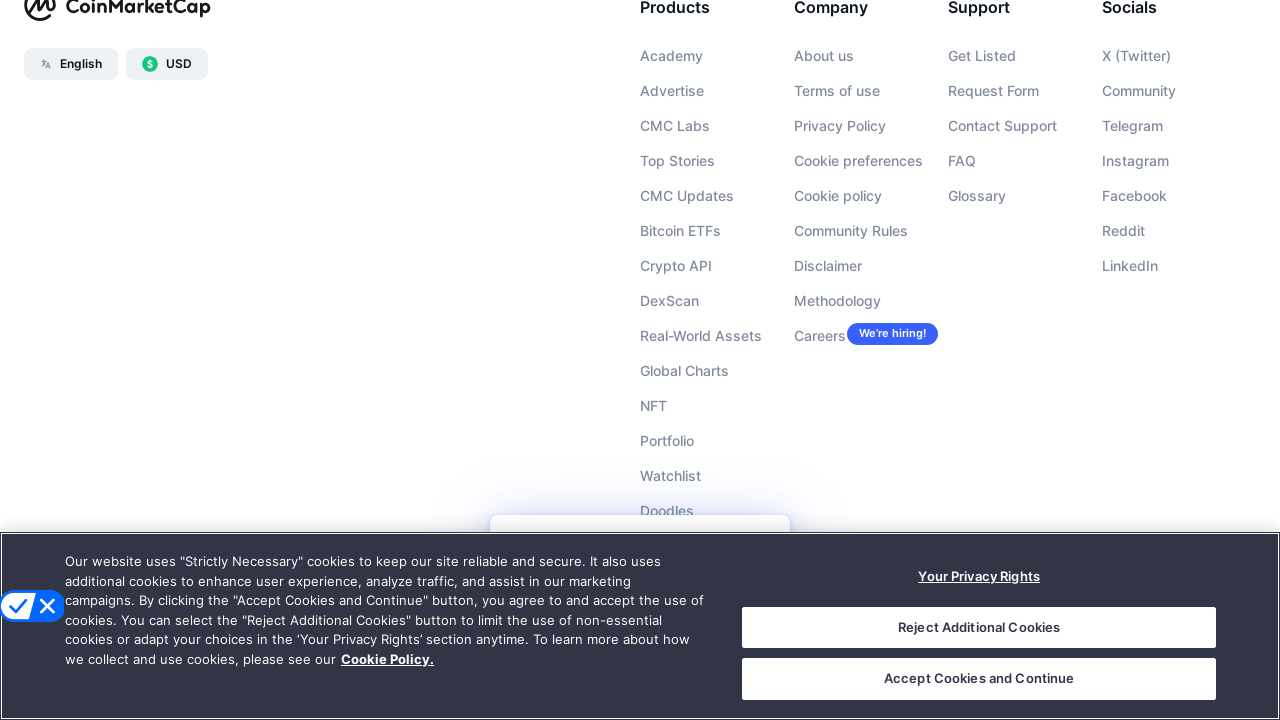

Retrieved updated scroll height of the page
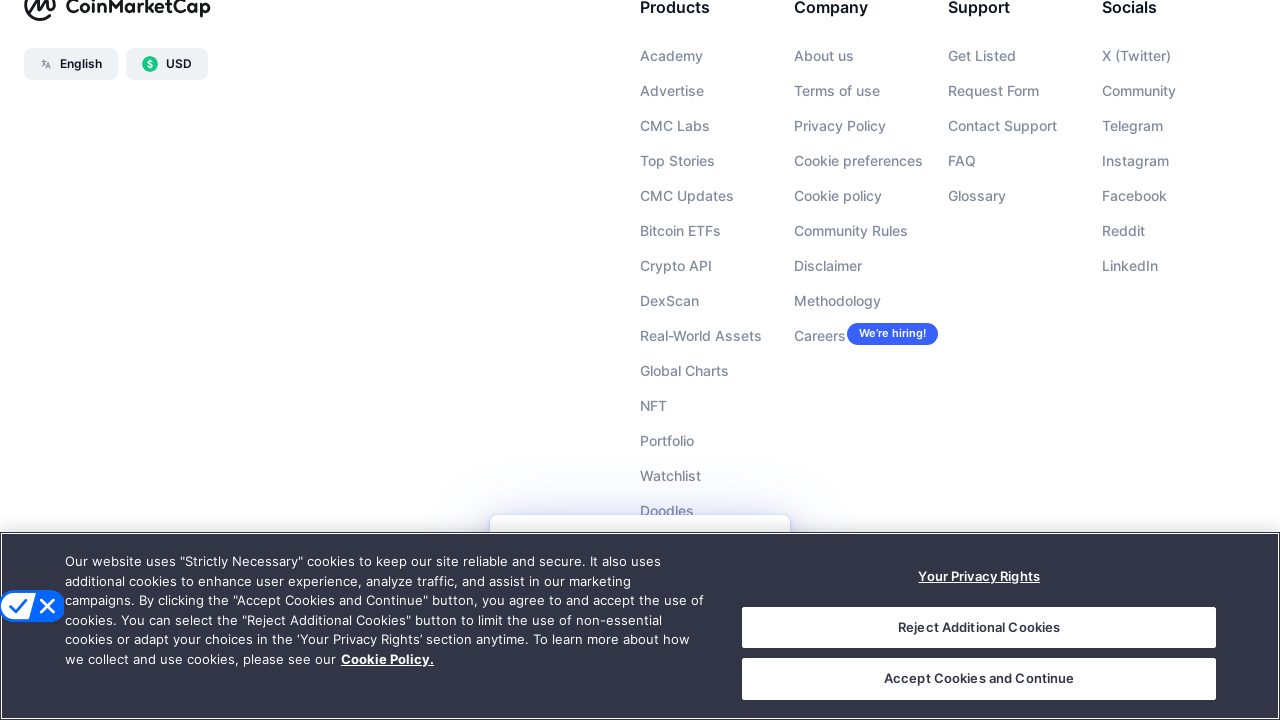

Detected no new content loaded - infinite scroll complete
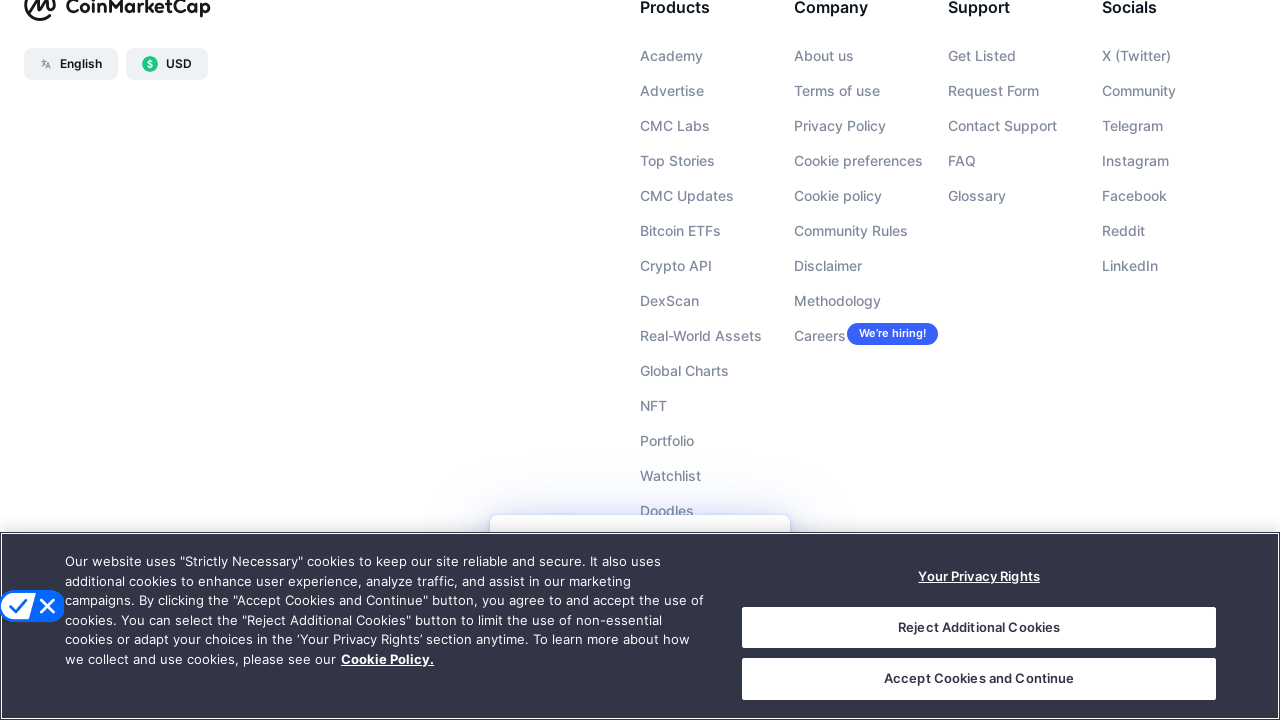

Verified that cryptocurrency table rows are present in the DOM
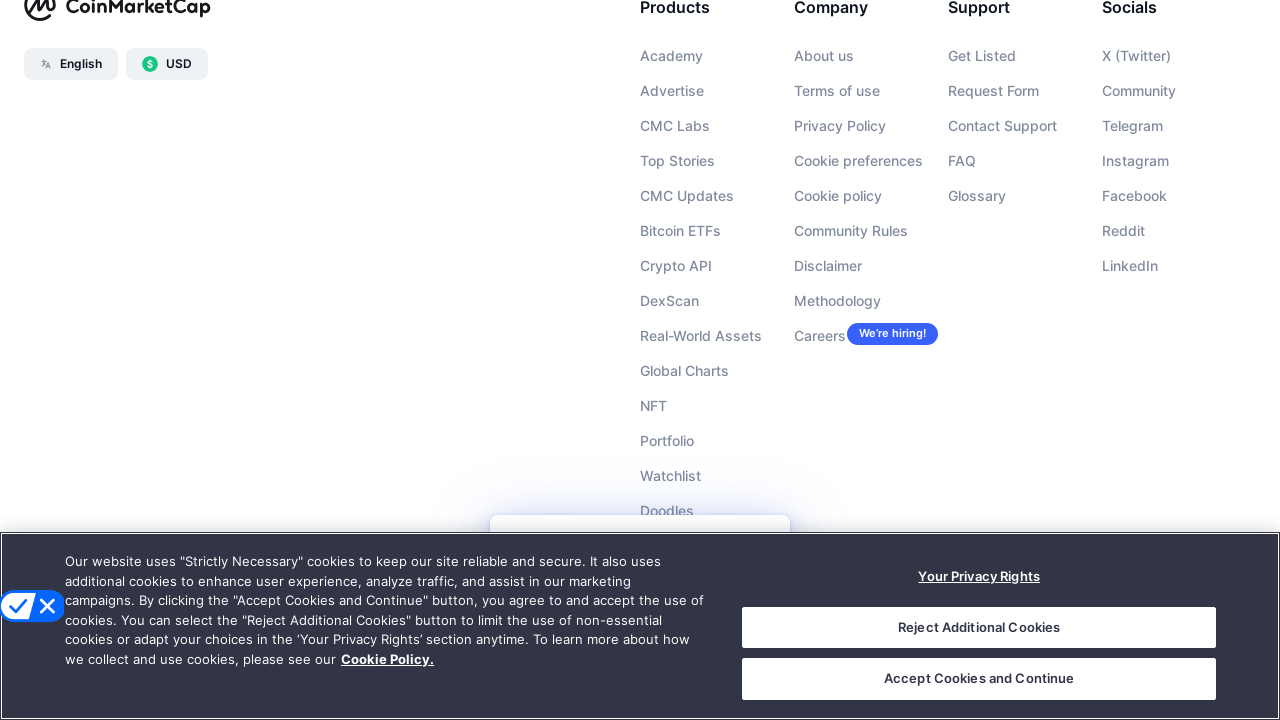

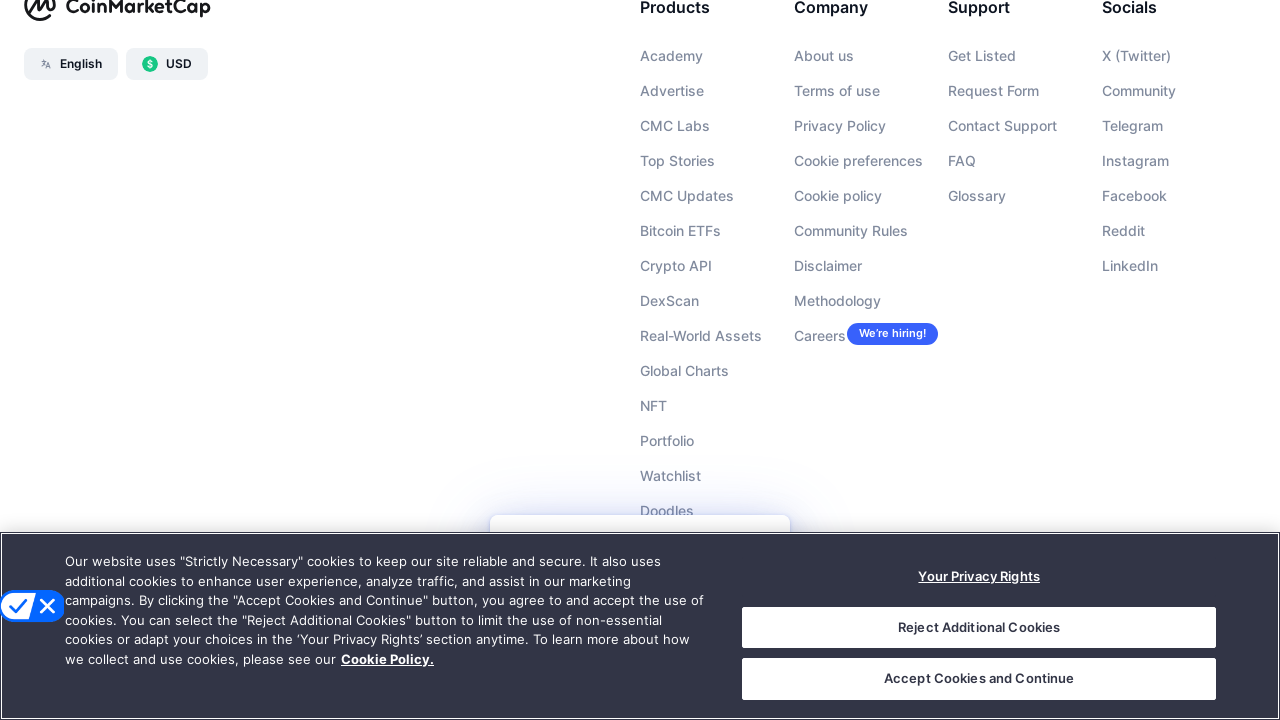